Tests the registration form by filling in the first name field on a demo automation testing site

Starting URL: https://demo.automationtesting.in/Register.html

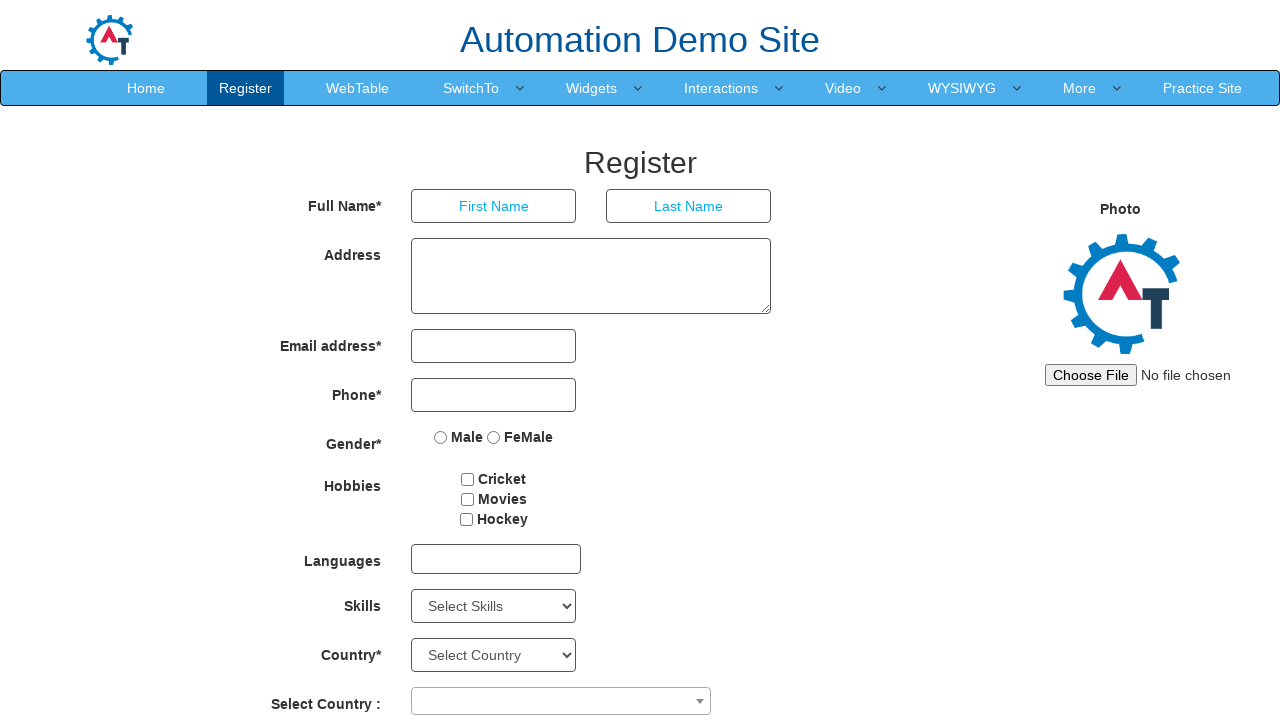

Filled first name field with 'User8392745' on input[placeholder='First Name']
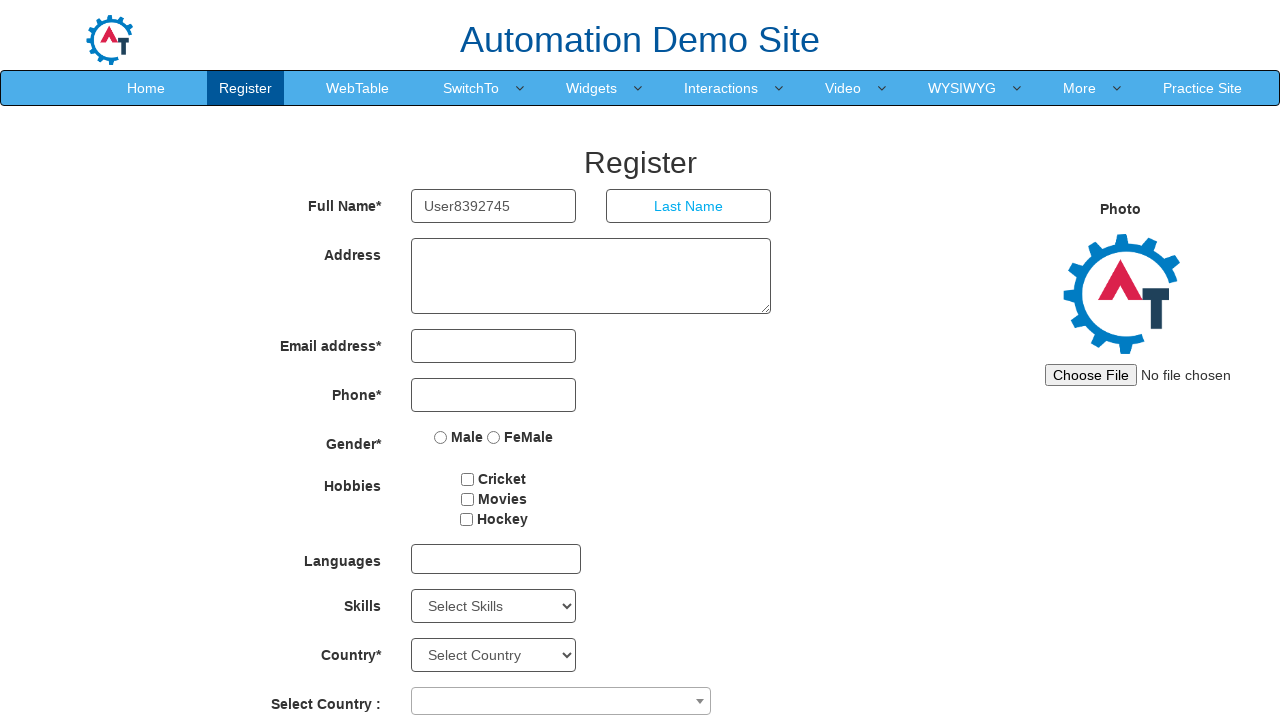

Waited 1000ms to confirm first name field is filled
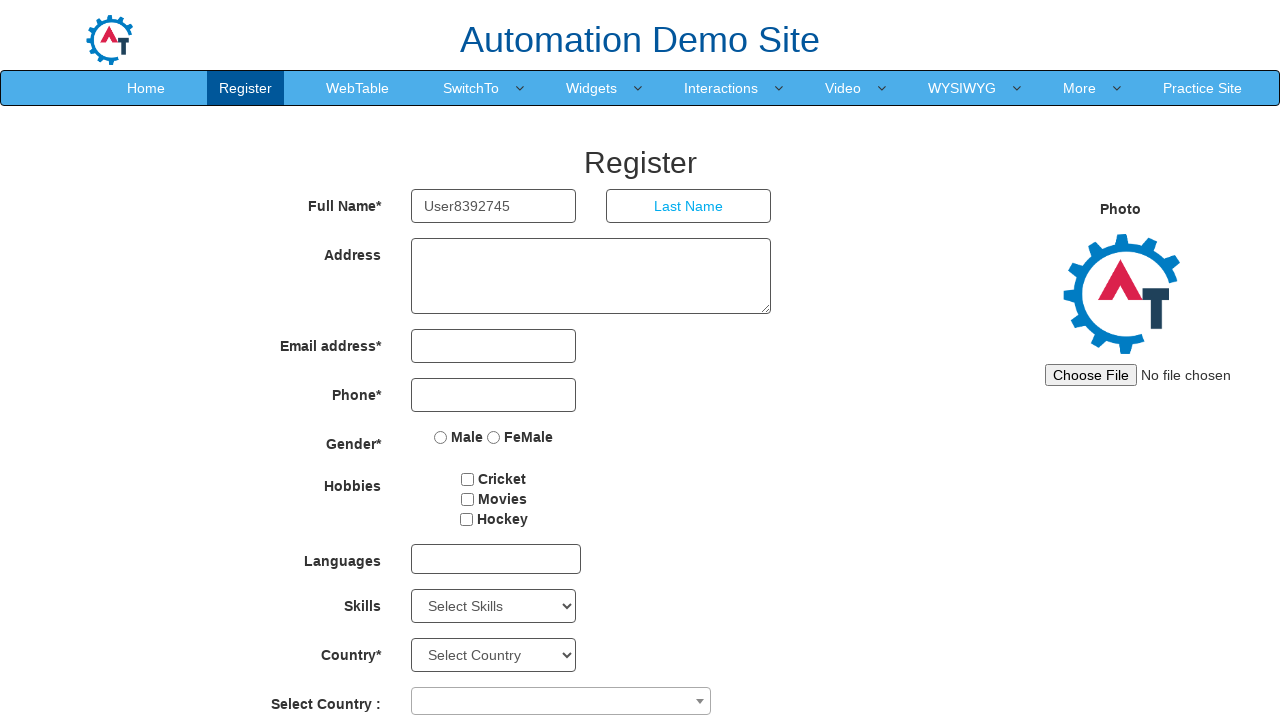

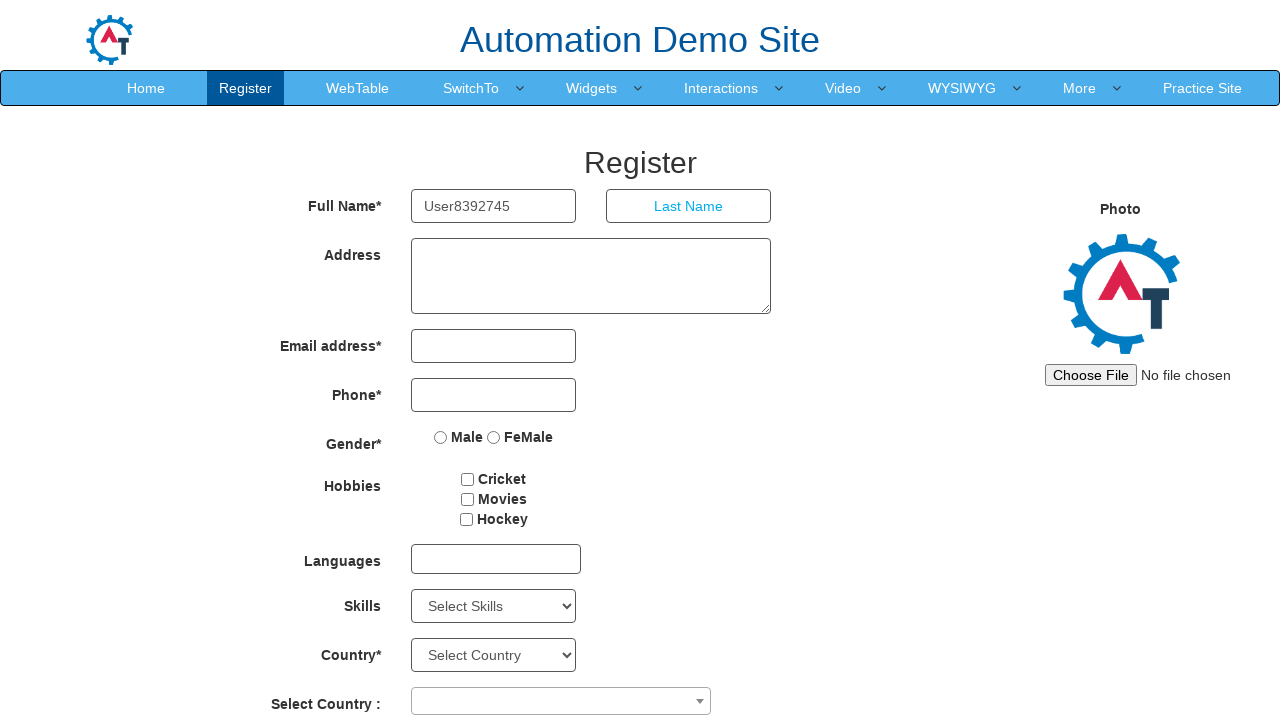